Tests different button click interactions (double-click, right-click, and single-click) and verifies that corresponding messages are displayed

Starting URL: https://demoqa.com/buttons

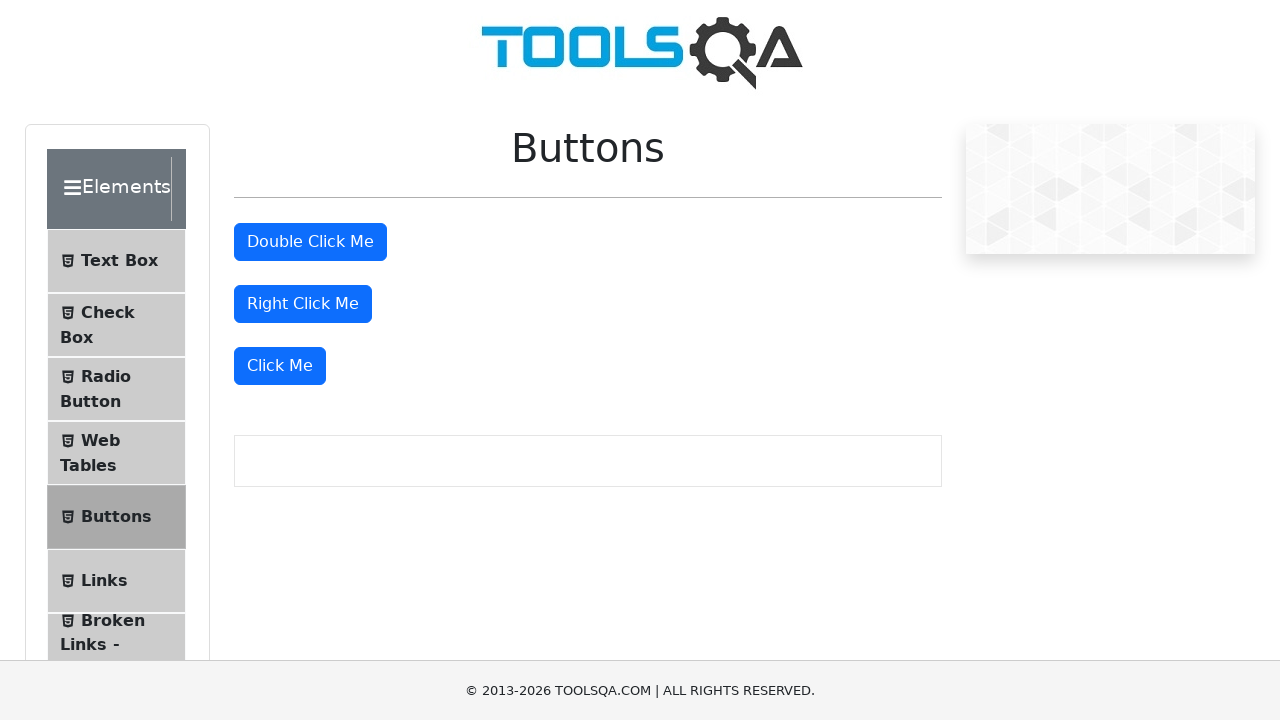

Double-clicked the double-click button at (310, 242) on #doubleClickBtn
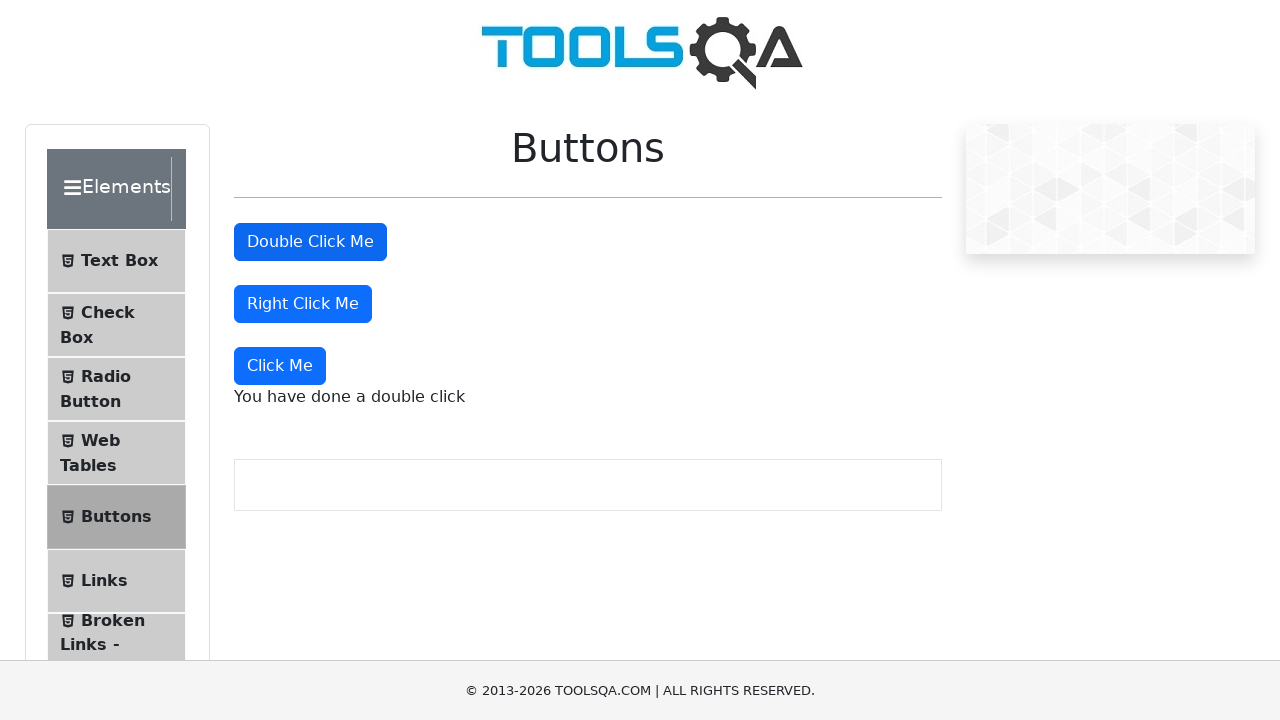

Verified double-click message appeared
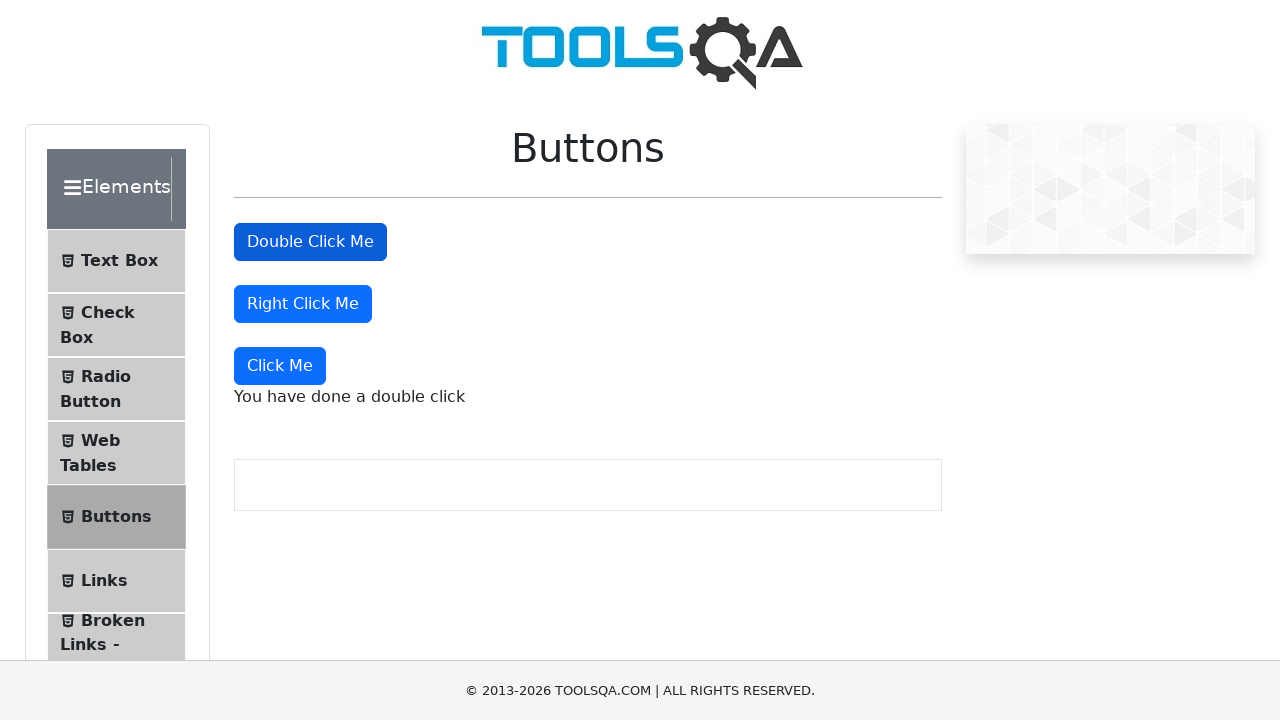

Right-clicked the right-click button at (303, 304) on #rightClickBtn
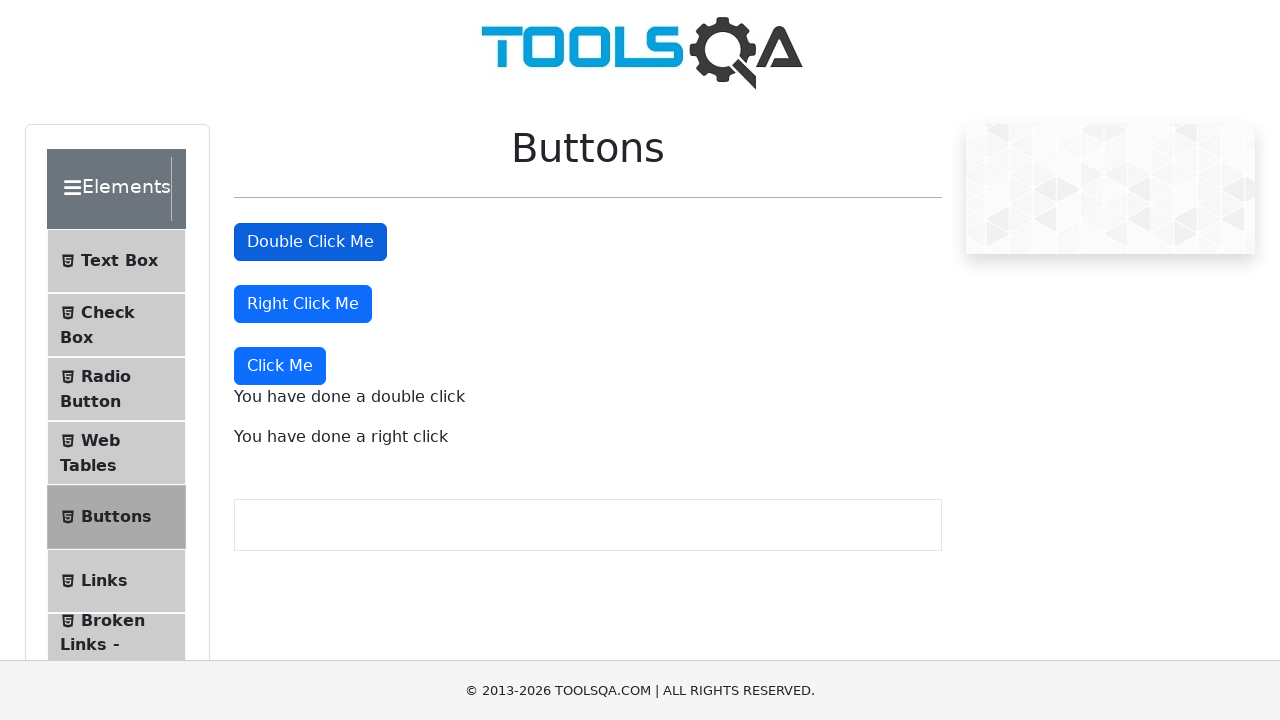

Verified right-click message appeared
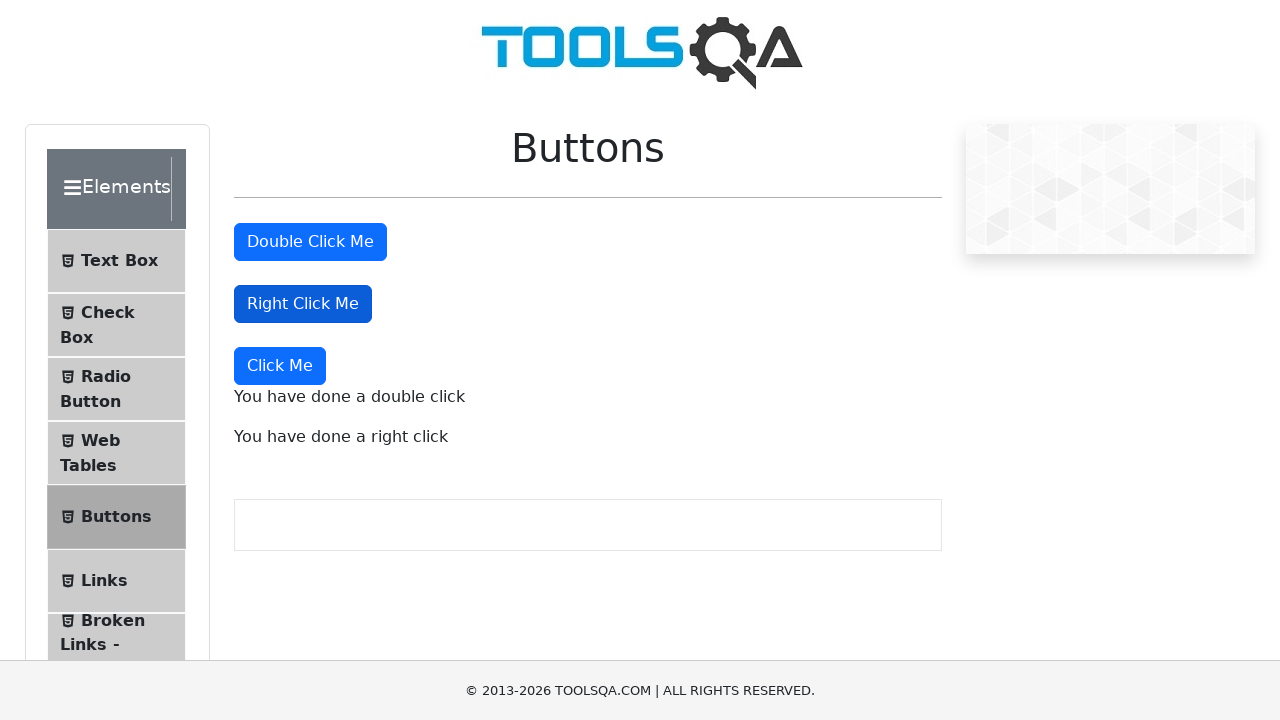

Located all 'Click Me' buttons on the page
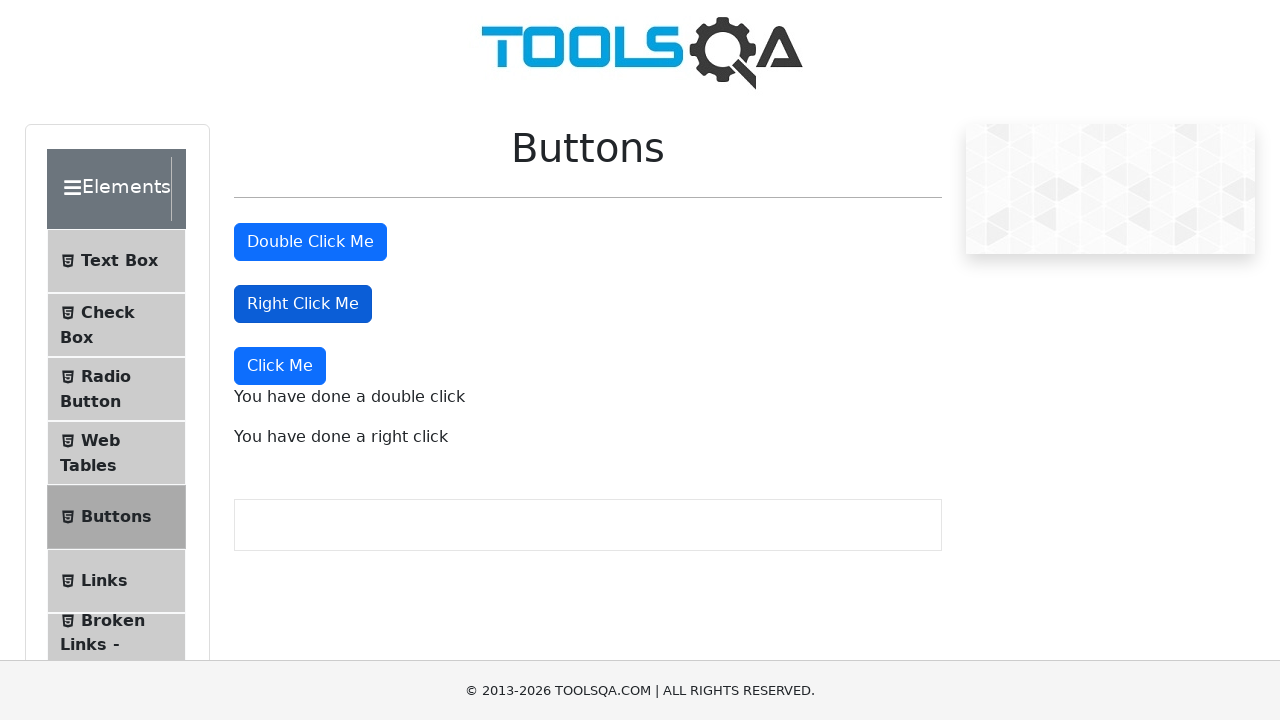

Single-clicked the third 'Click Me' button at (280, 366) on button:has-text('Click Me') >> nth=2
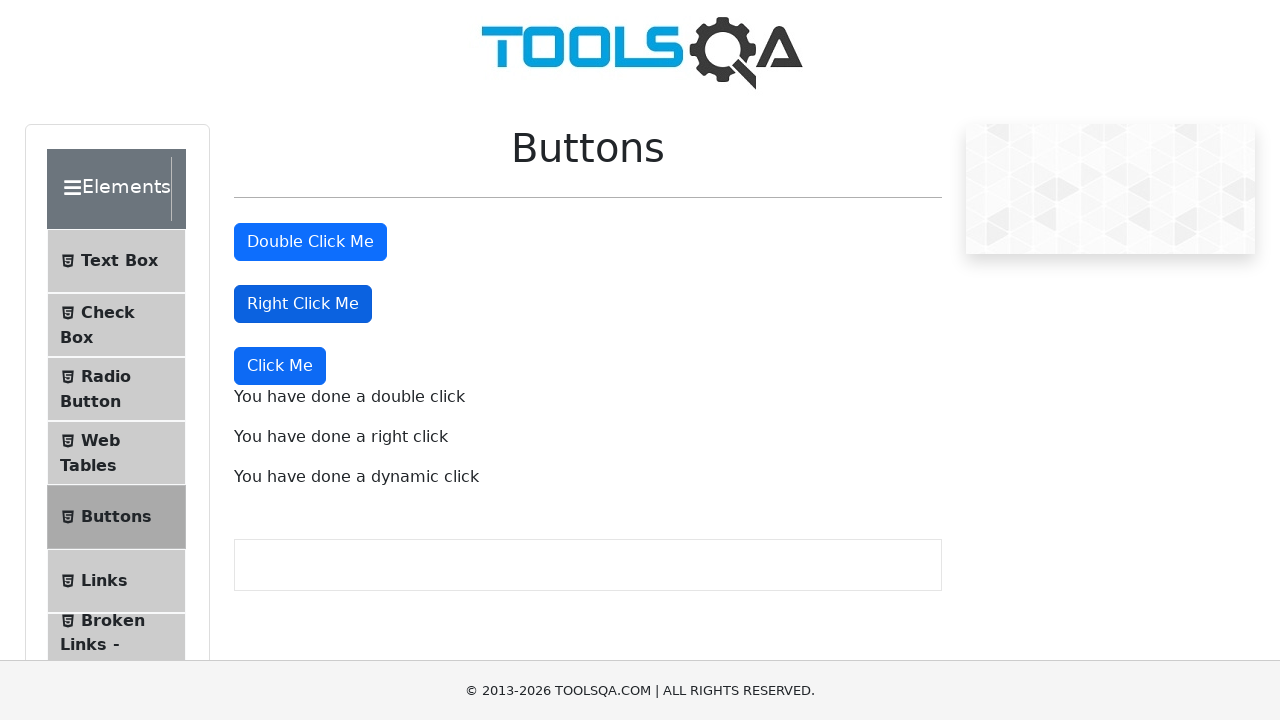

Verified single-click dynamic message appeared
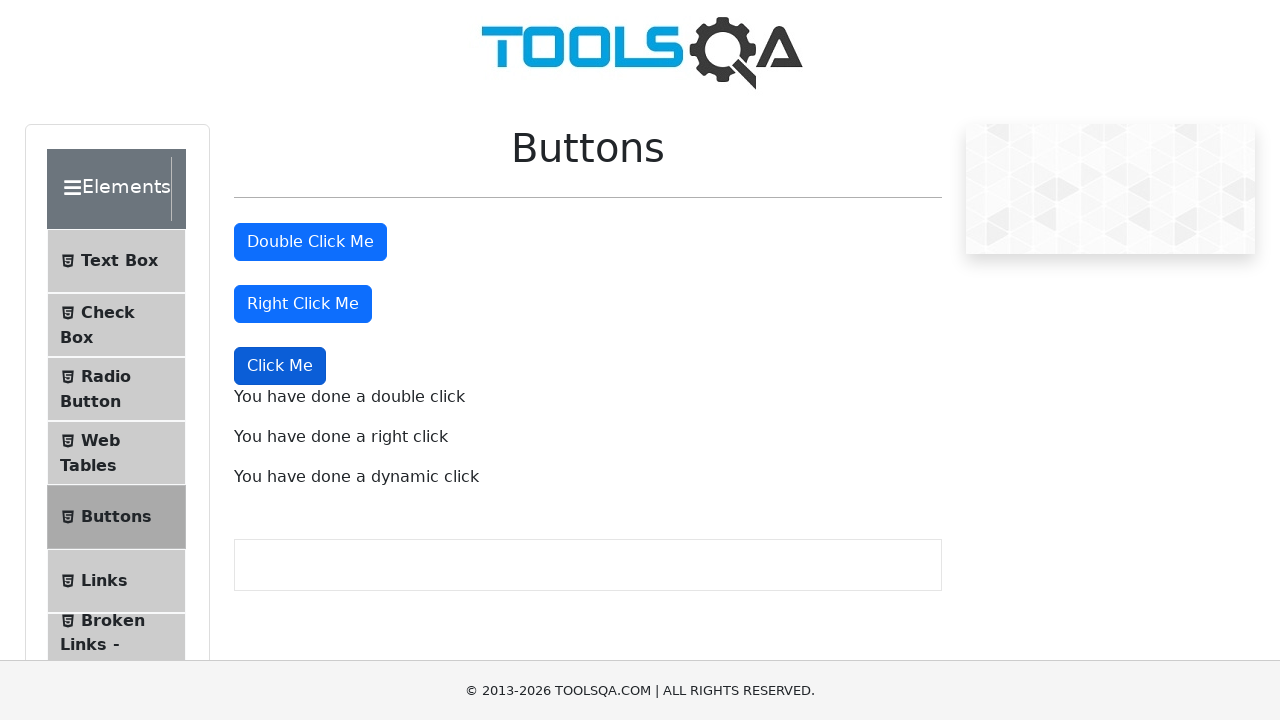

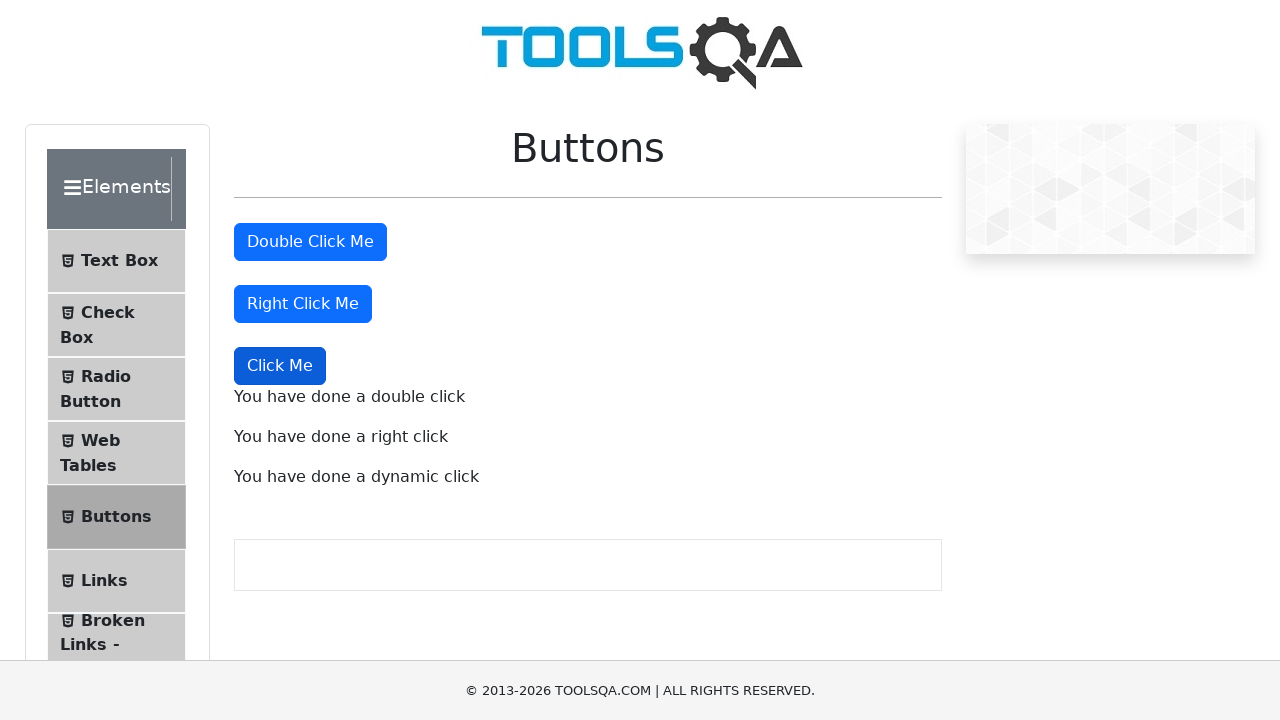